Navigates to the 0hn0 puzzle game website and starts a new game with a specified grid size by executing JavaScript to trigger the game start function.

Starting URL: https://0hn0.com/

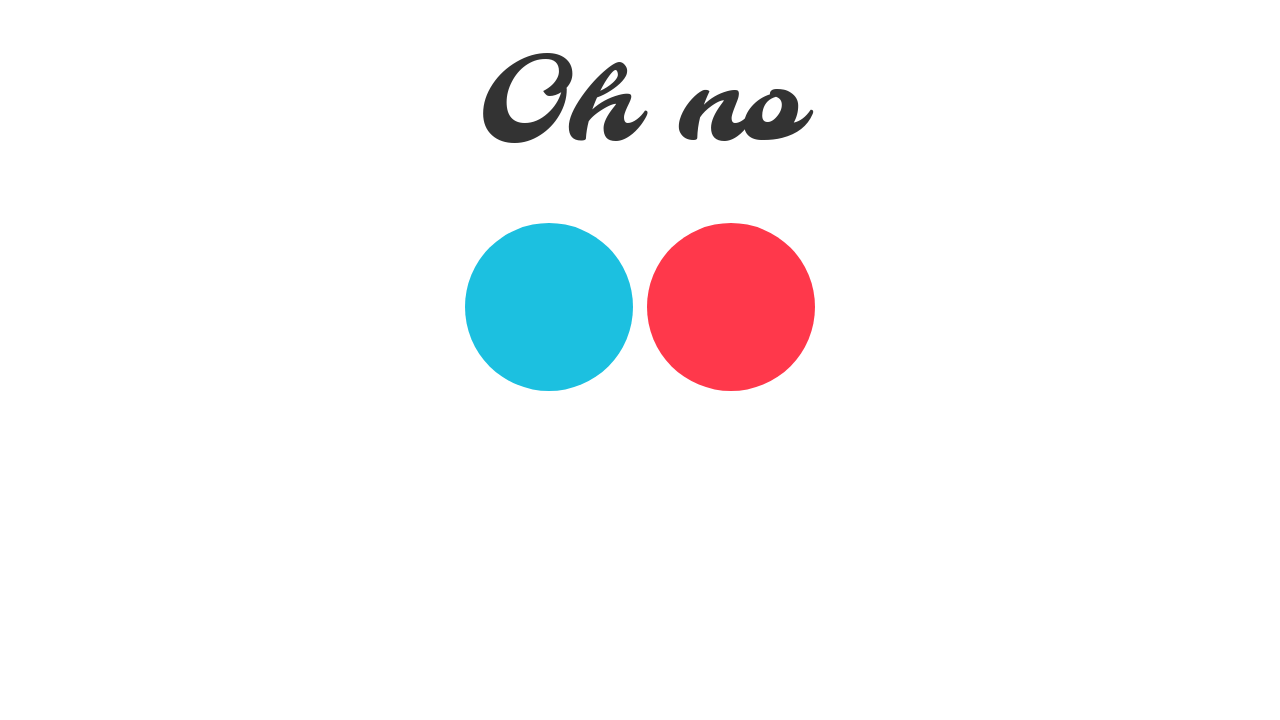

Navigated to 0hn0 puzzle game website
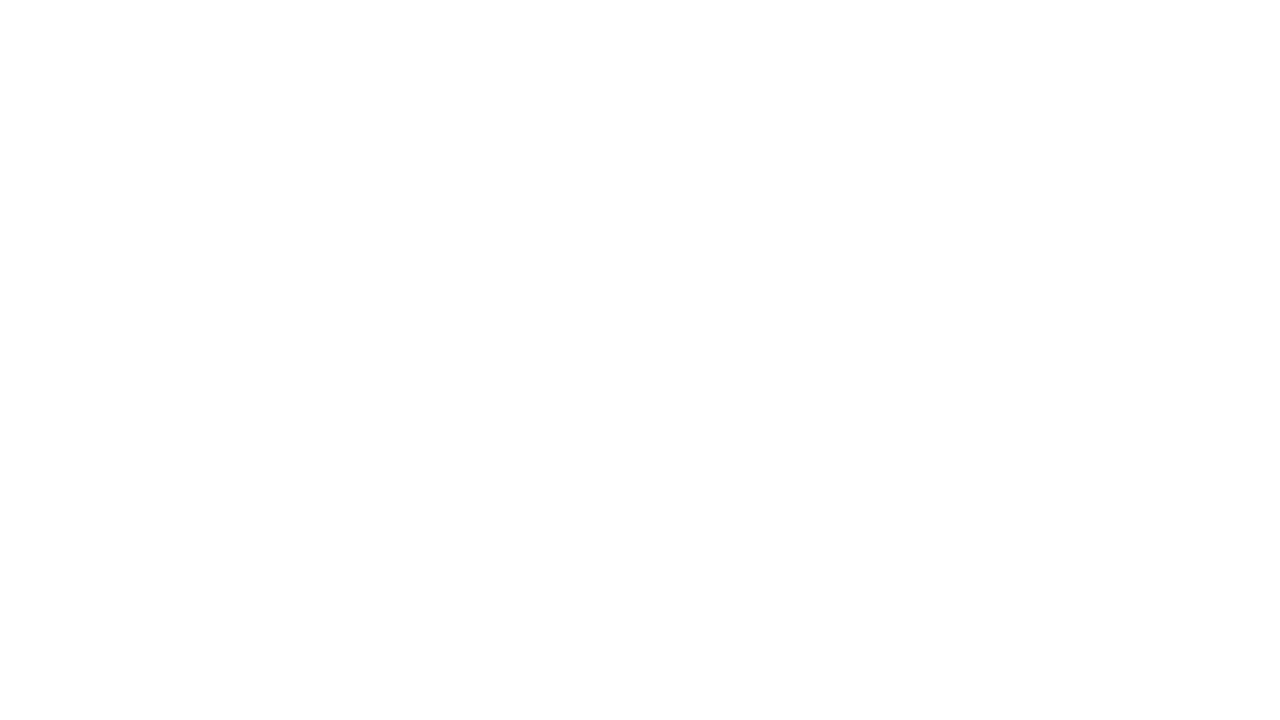

Page loaded with network idle
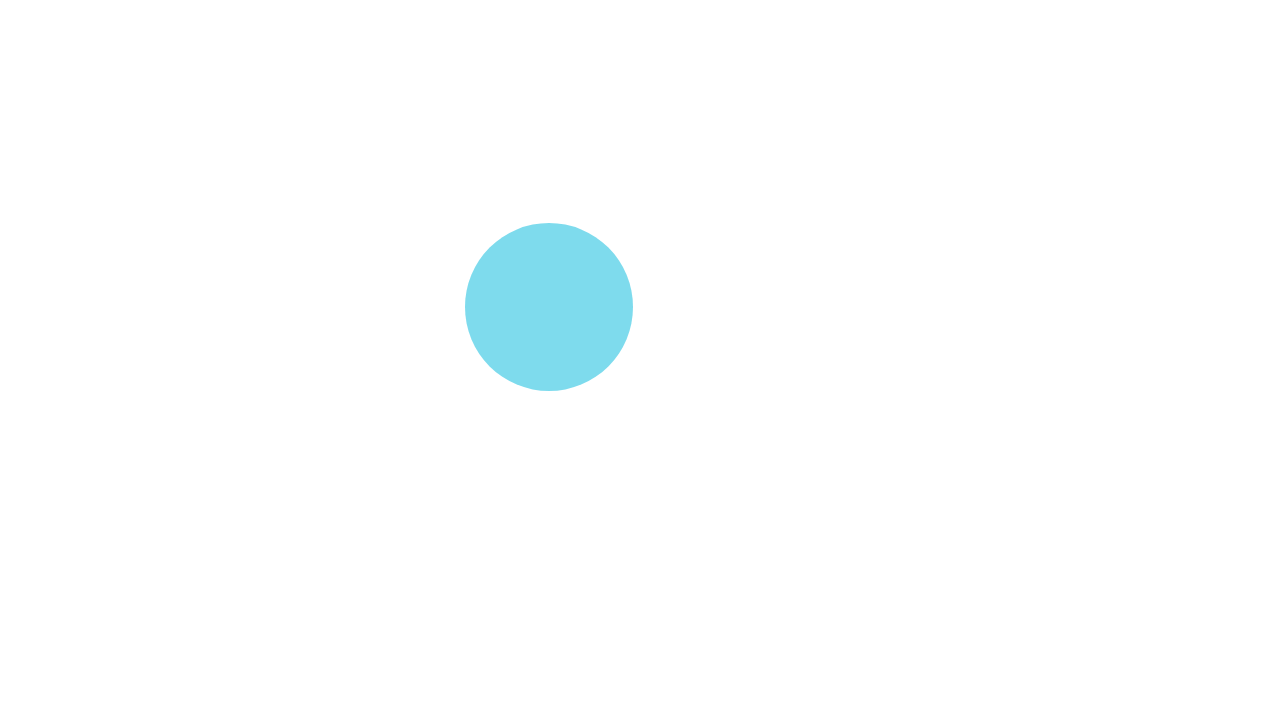

Executed JavaScript to start new game with 4x4 grid
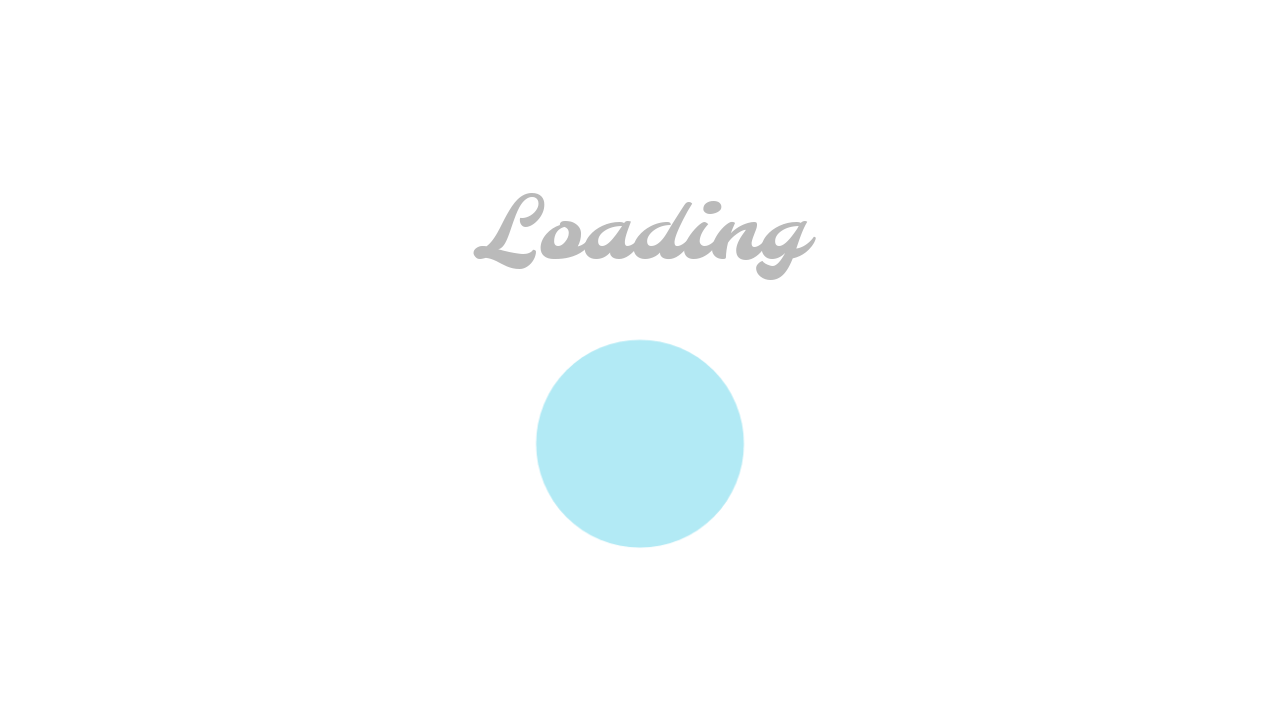

Game initialized and ready to play
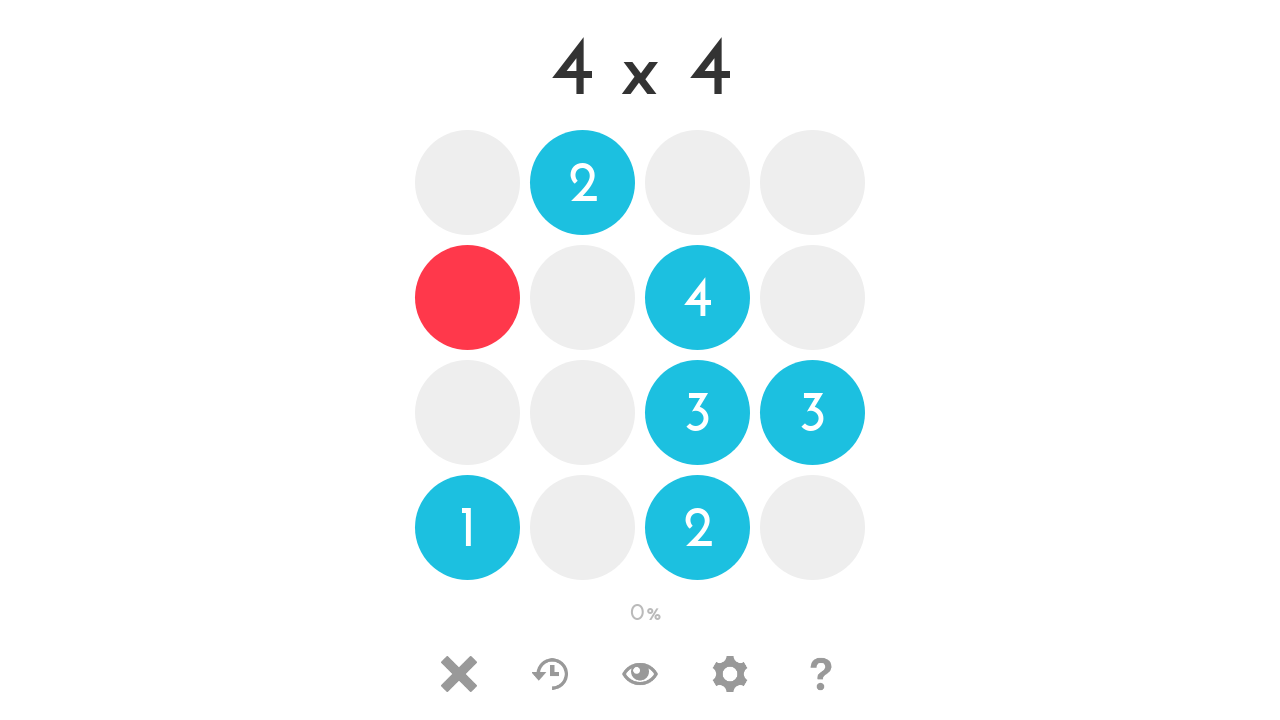

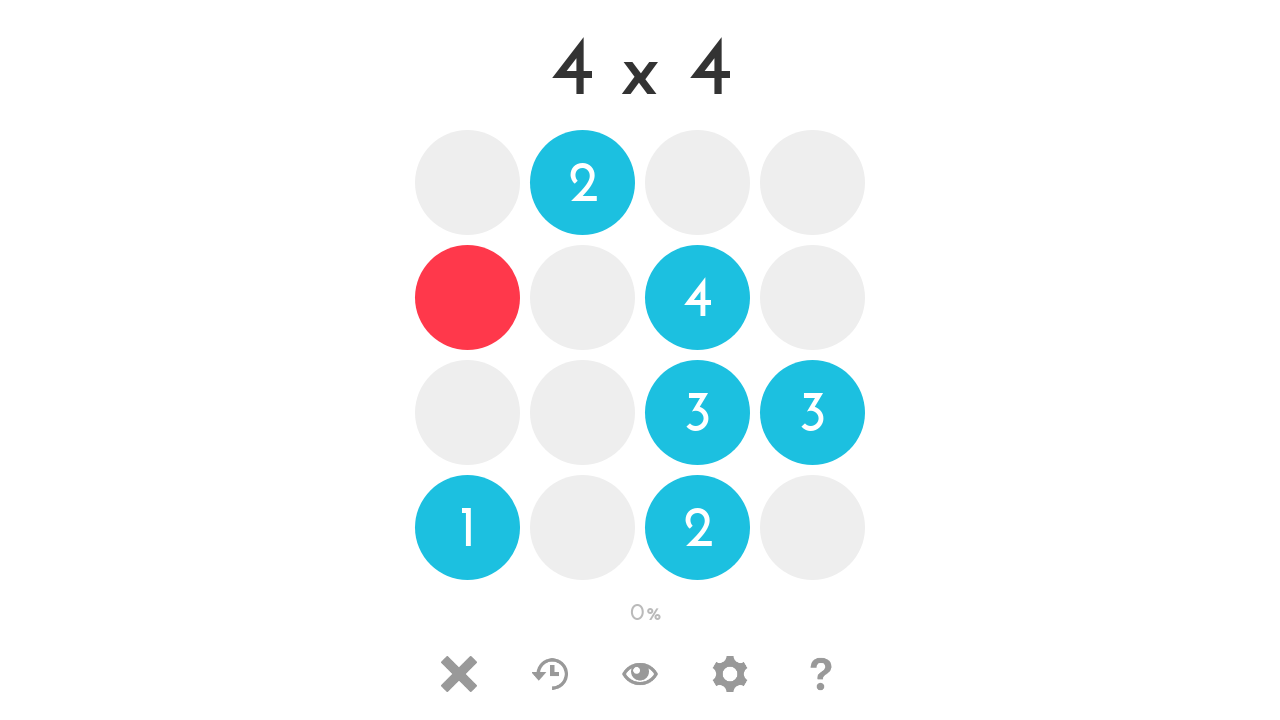